Tests drag and drop functionality by dragging an image element into a drop box

Starting URL: https://formy-project.herokuapp.com/dragdrop

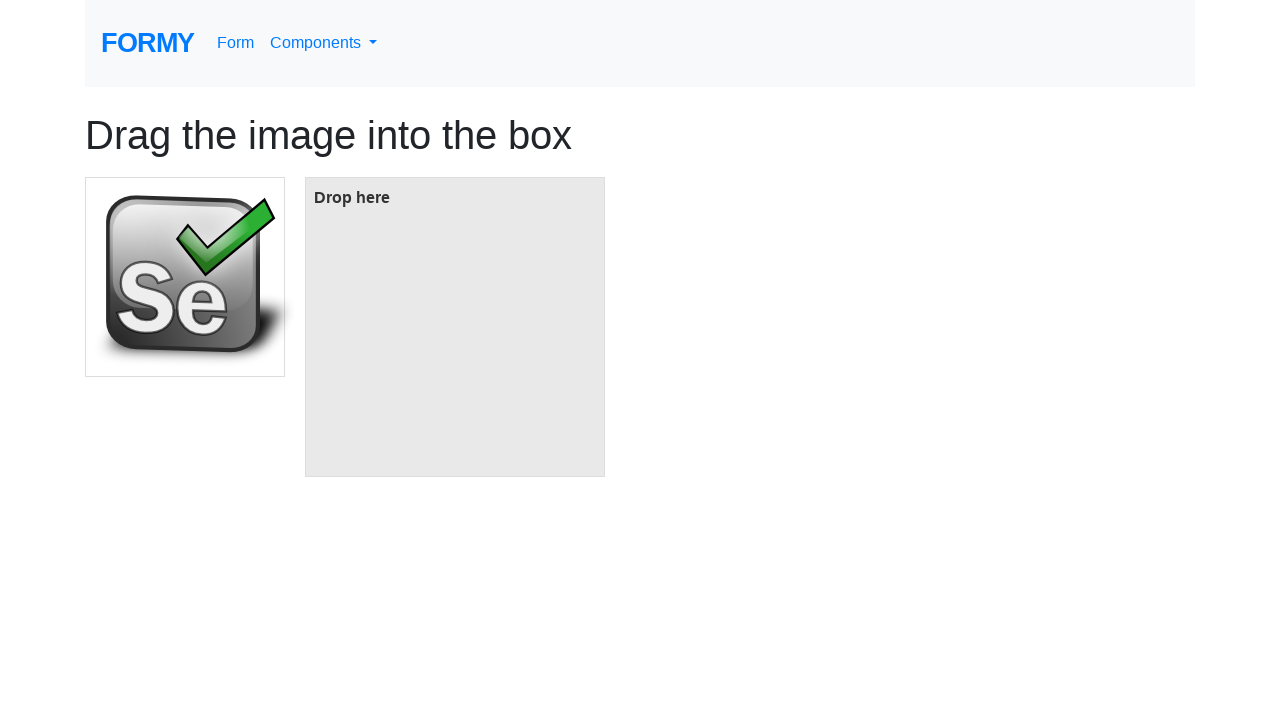

Dragged image element into drop box at (455, 327)
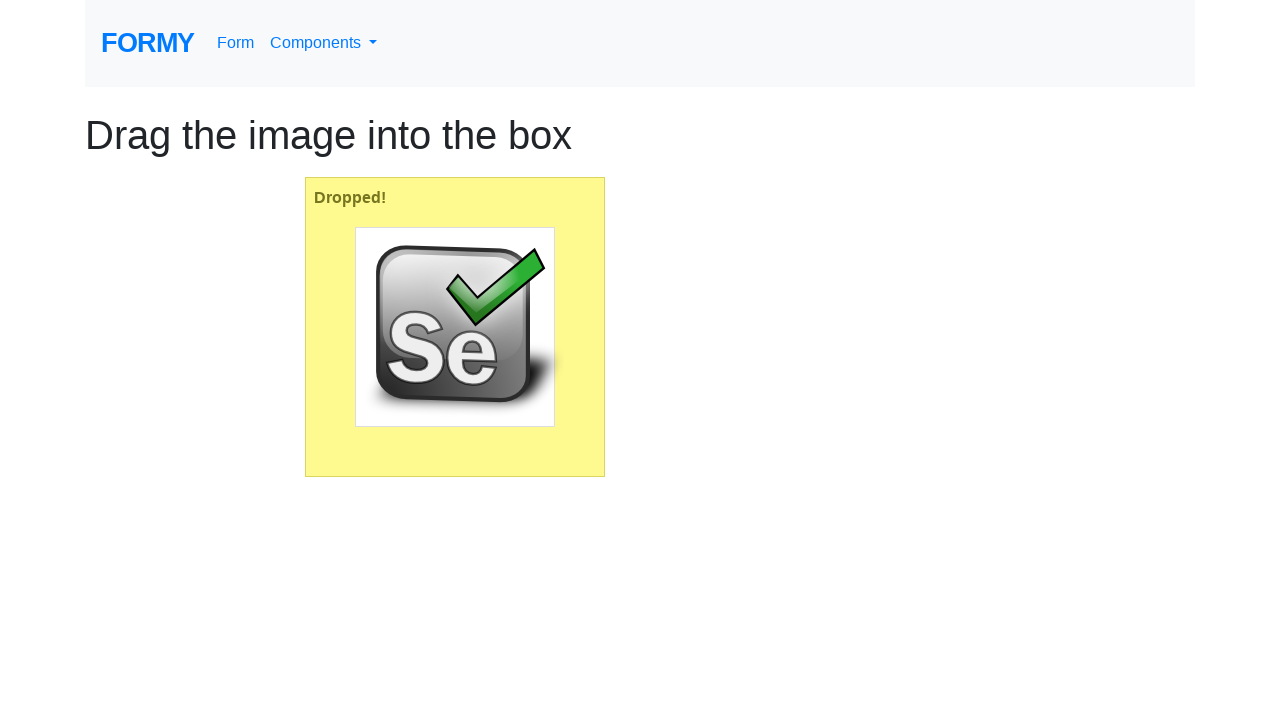

Image element is visible after drop
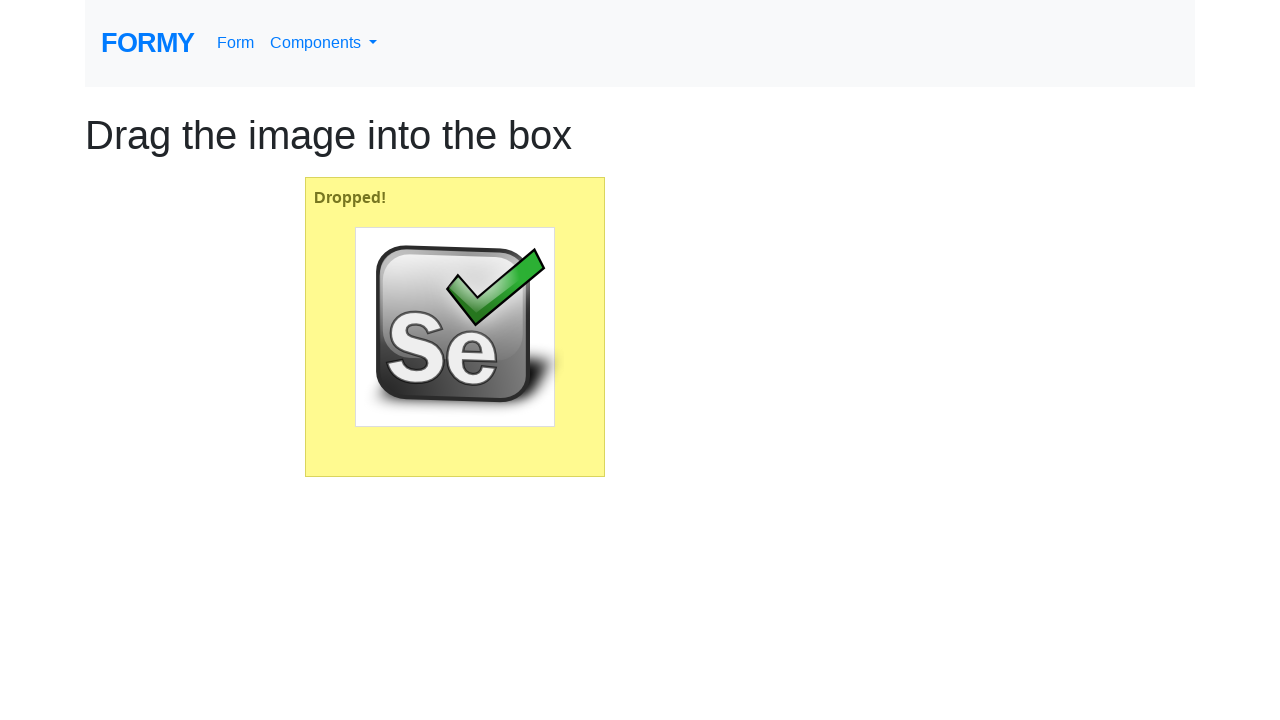

Retrieved drop box text content
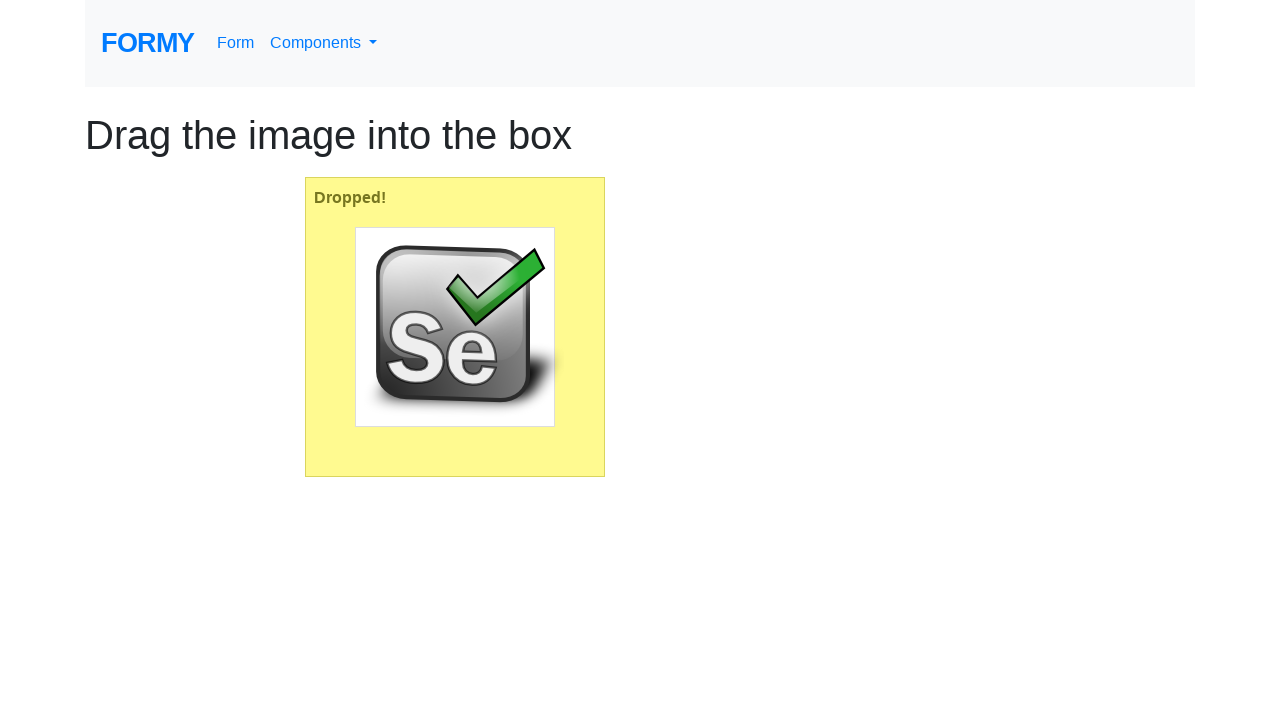

Verified drop box contains 'Dropped!' text
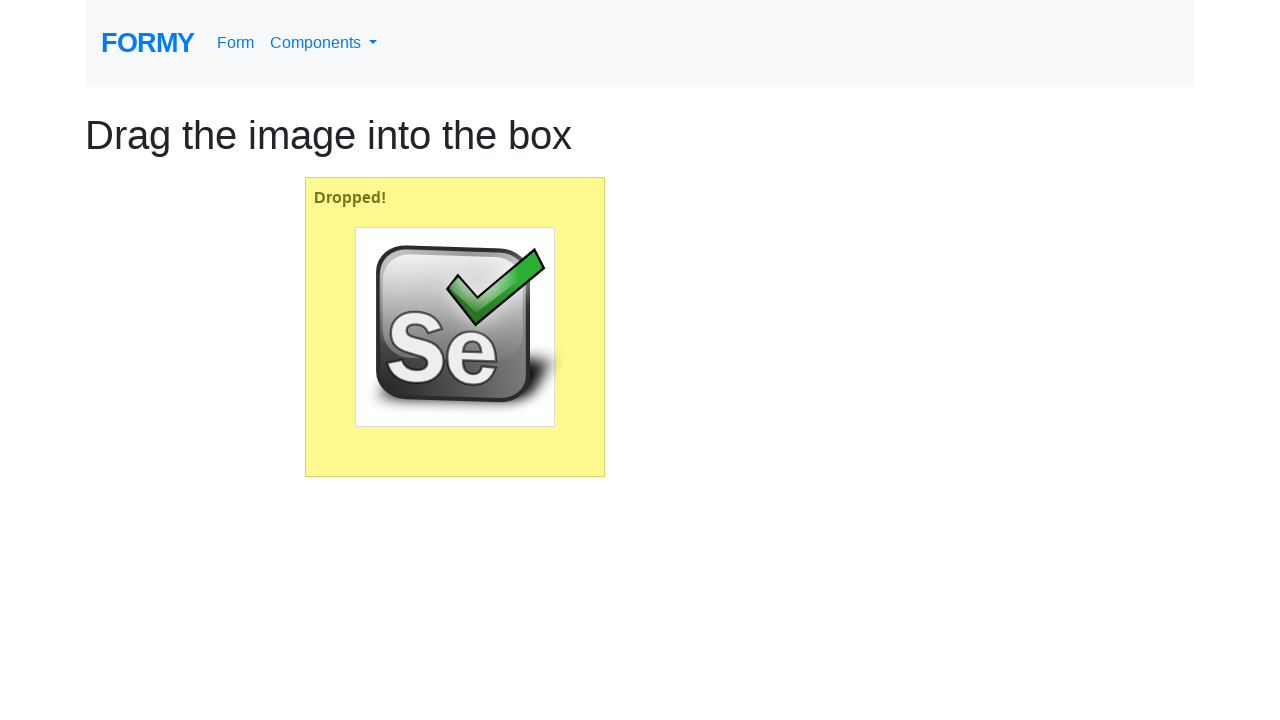

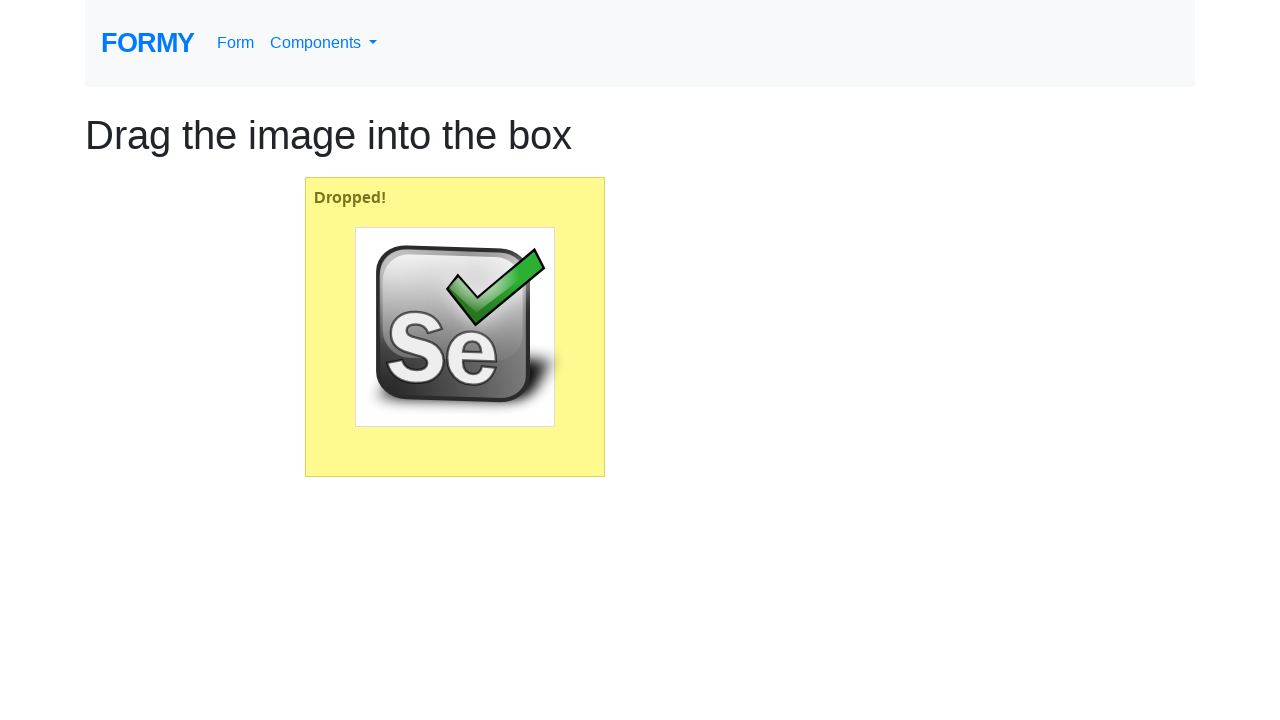